Tests multiple checkbox functionality by checking all three checkboxes, verifying they are checked, submitting the form, and verifying the result contains the expected selections.

Starting URL: https://www.qa-practice.com/elements/checkbox/mult_checkbox

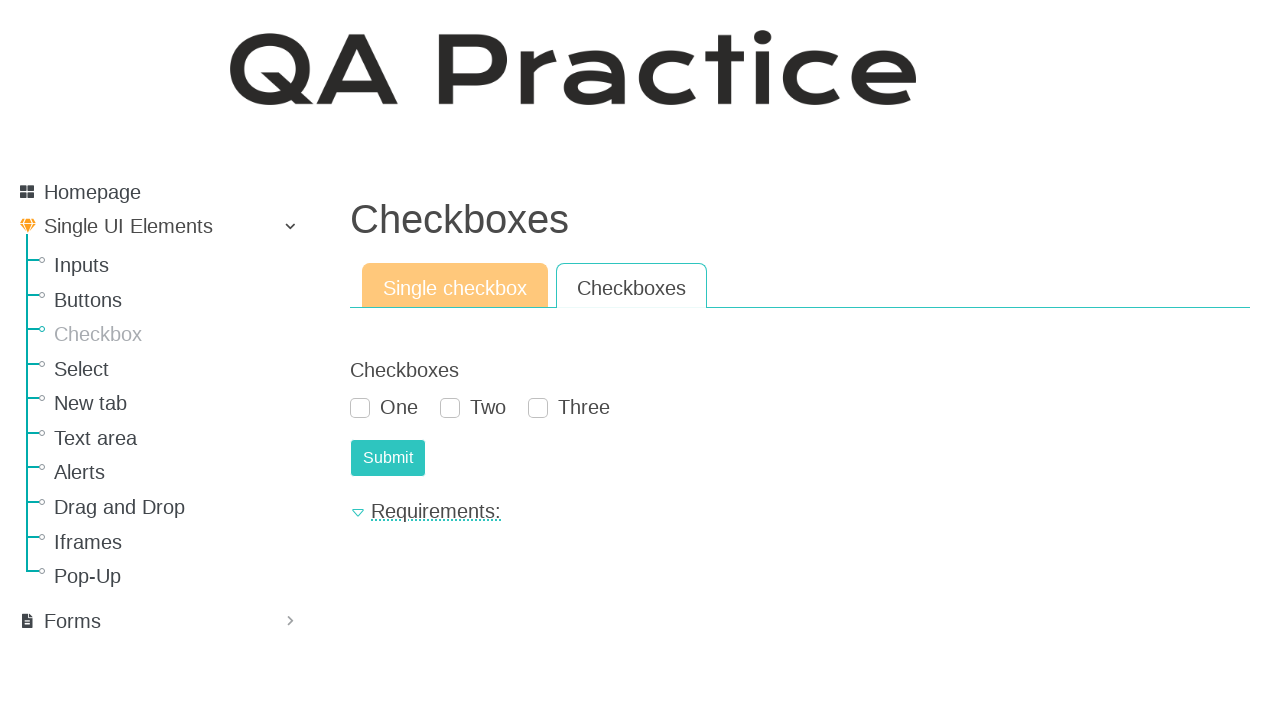

Checked first checkbox at (360, 408) on #id_checkboxes_0
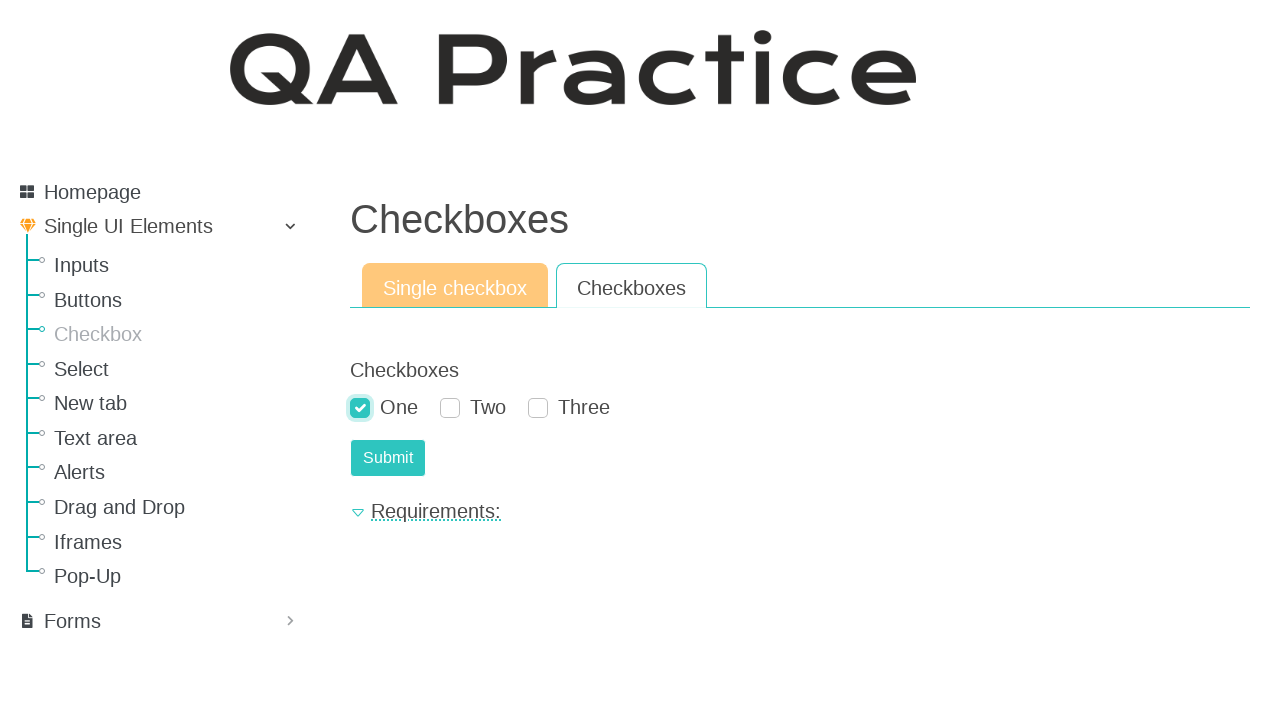

Checked second checkbox at (450, 408) on #id_checkboxes_1
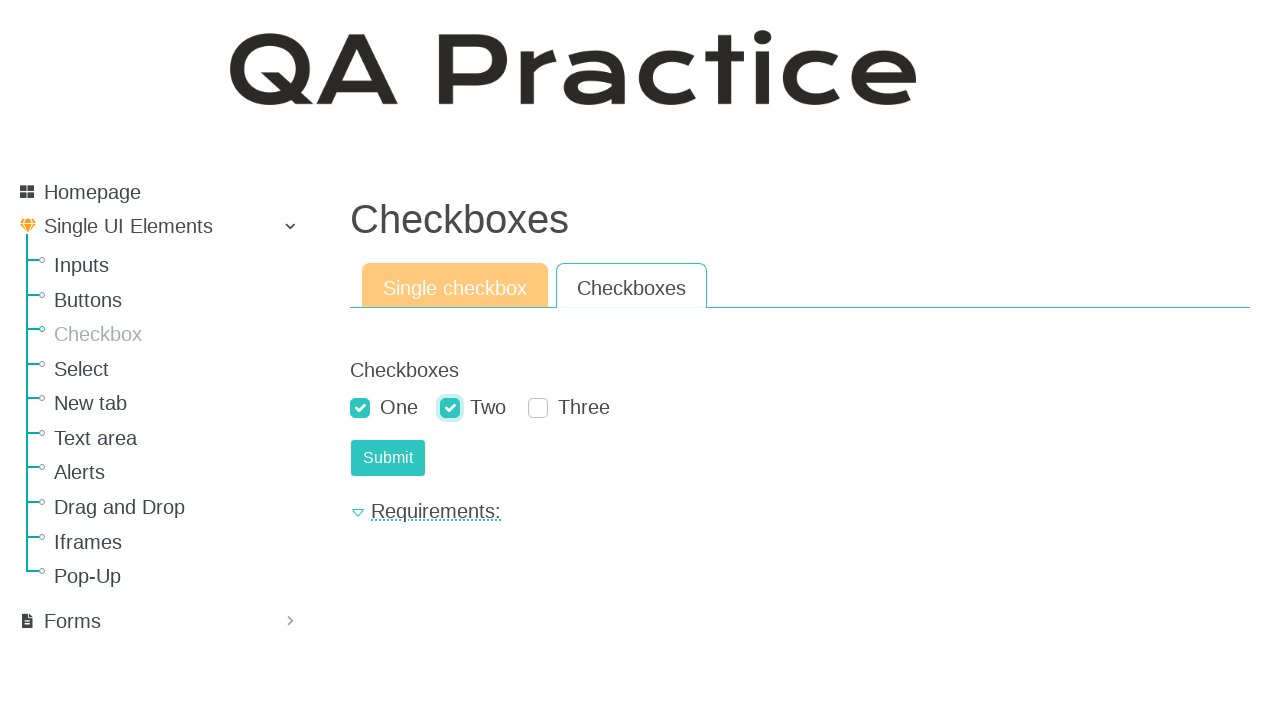

Checked third checkbox at (538, 408) on #id_checkboxes_2
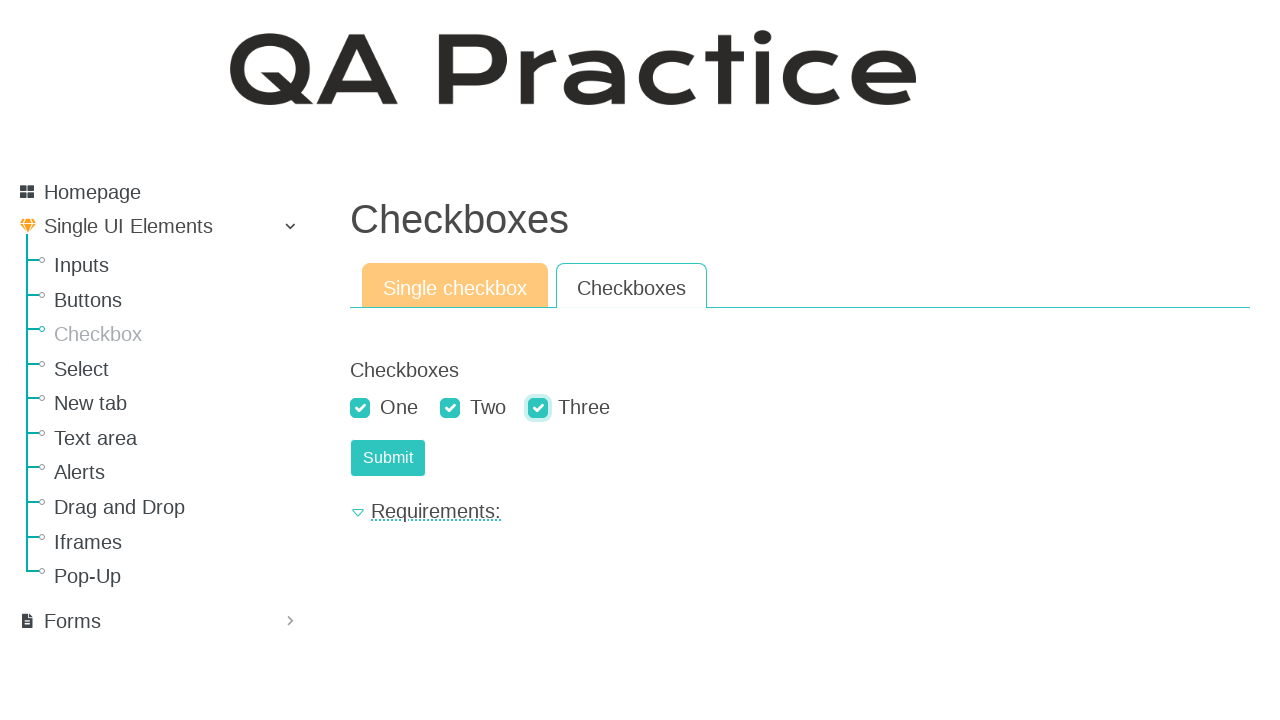

Verified first checkbox is checked
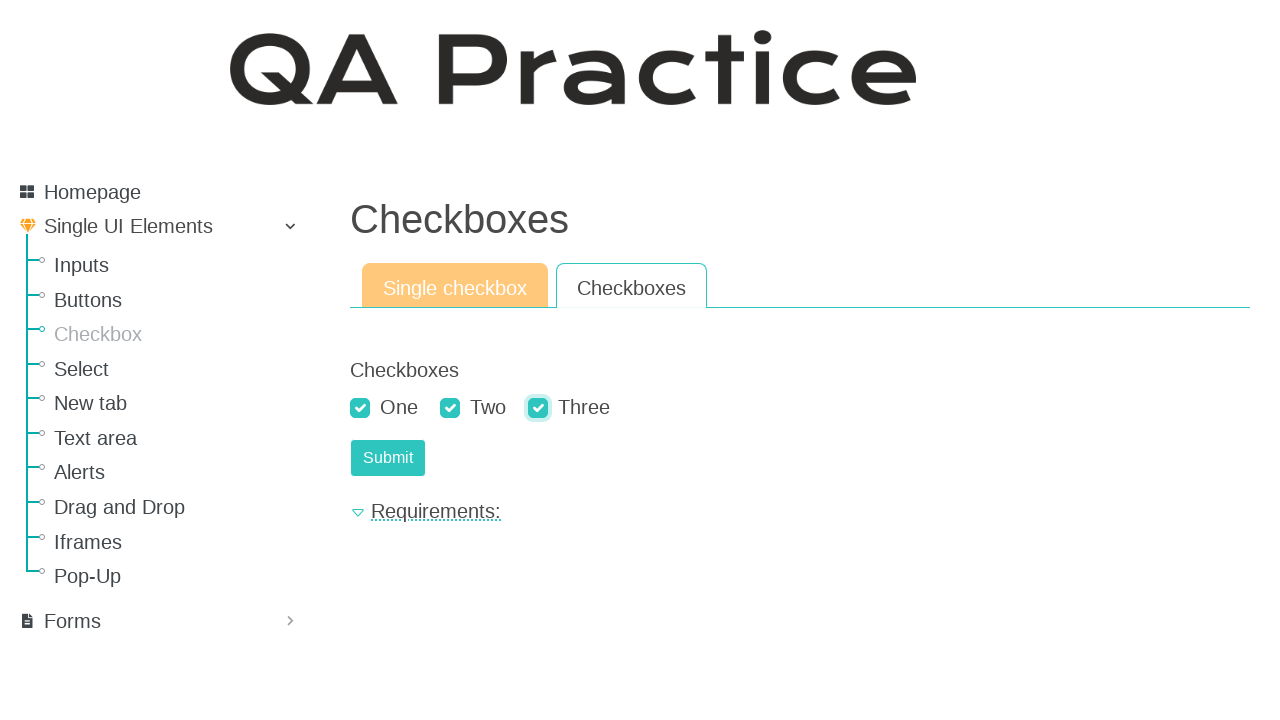

Verified second checkbox is checked
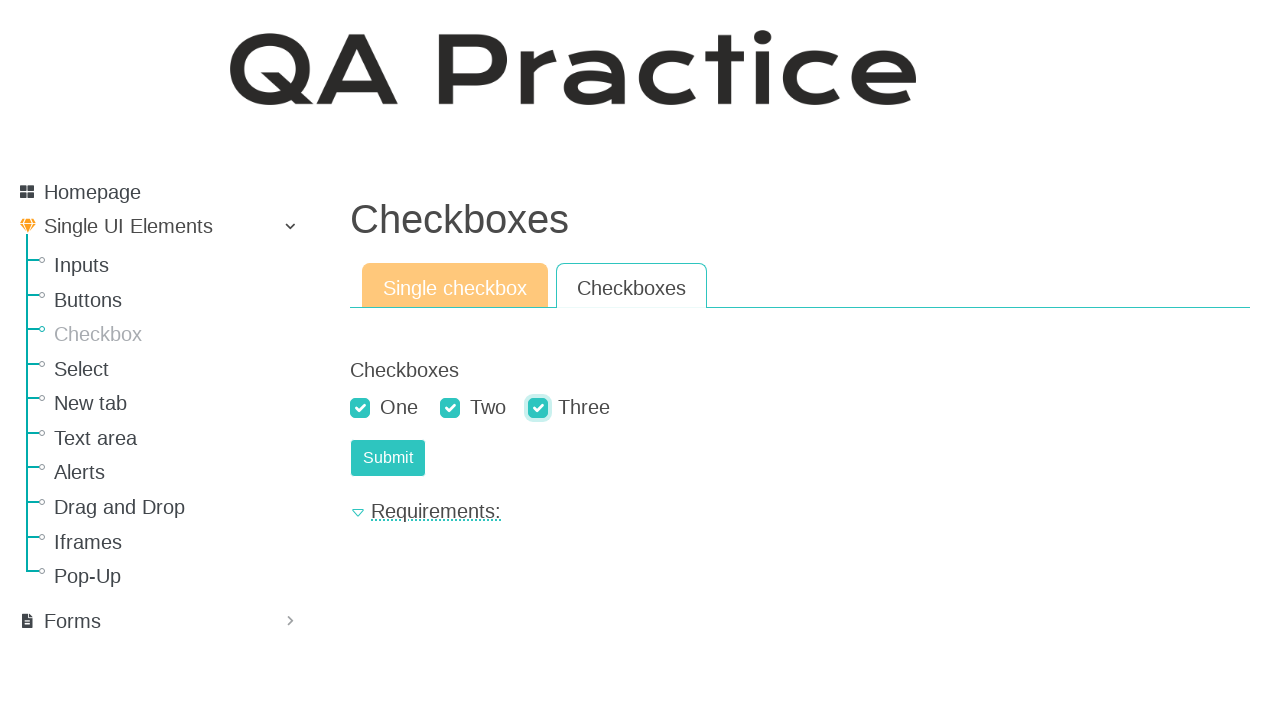

Verified third checkbox is checked
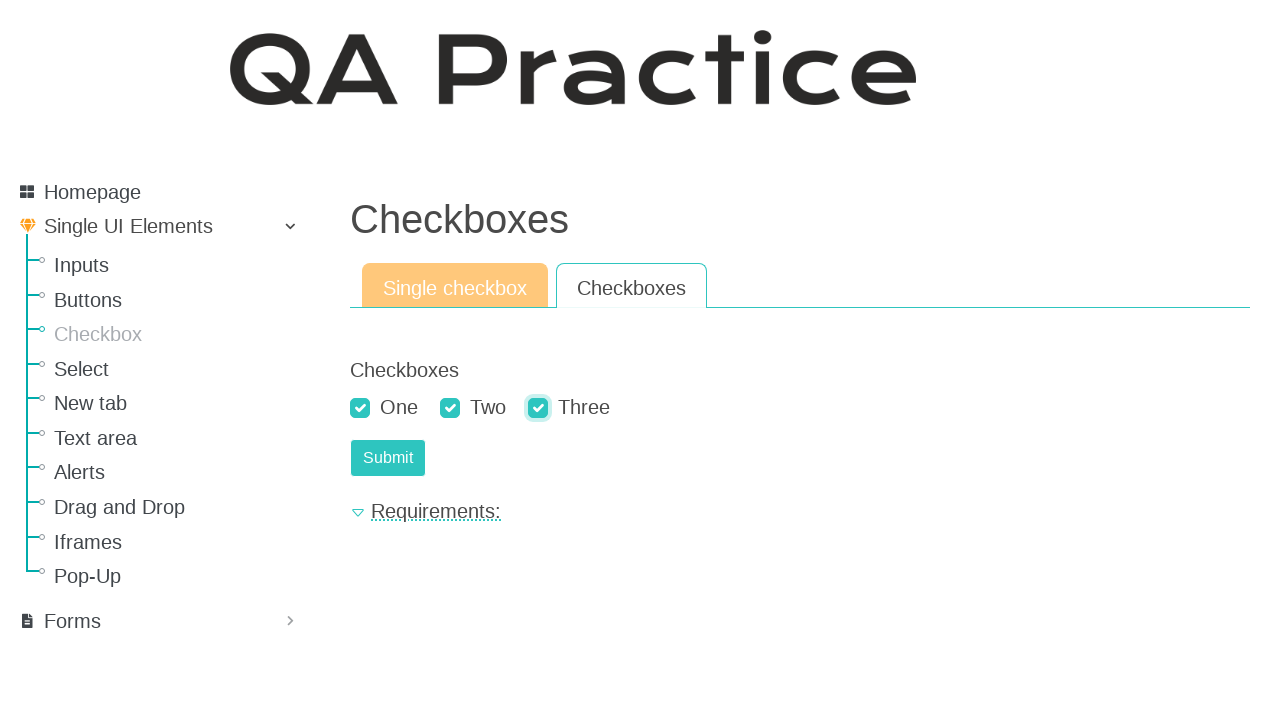

Clicked submit button to submit form with all three checkboxes selected at (388, 458) on #submit-id-submit
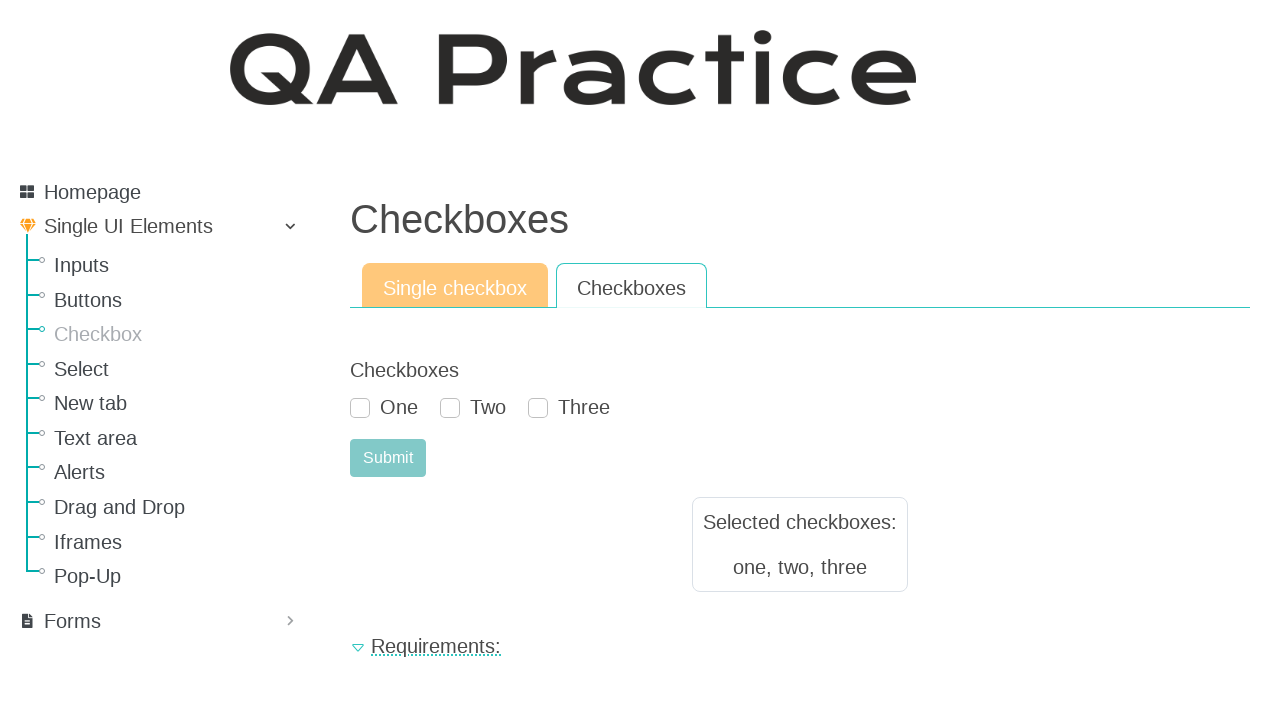

Result text element appeared after form submission
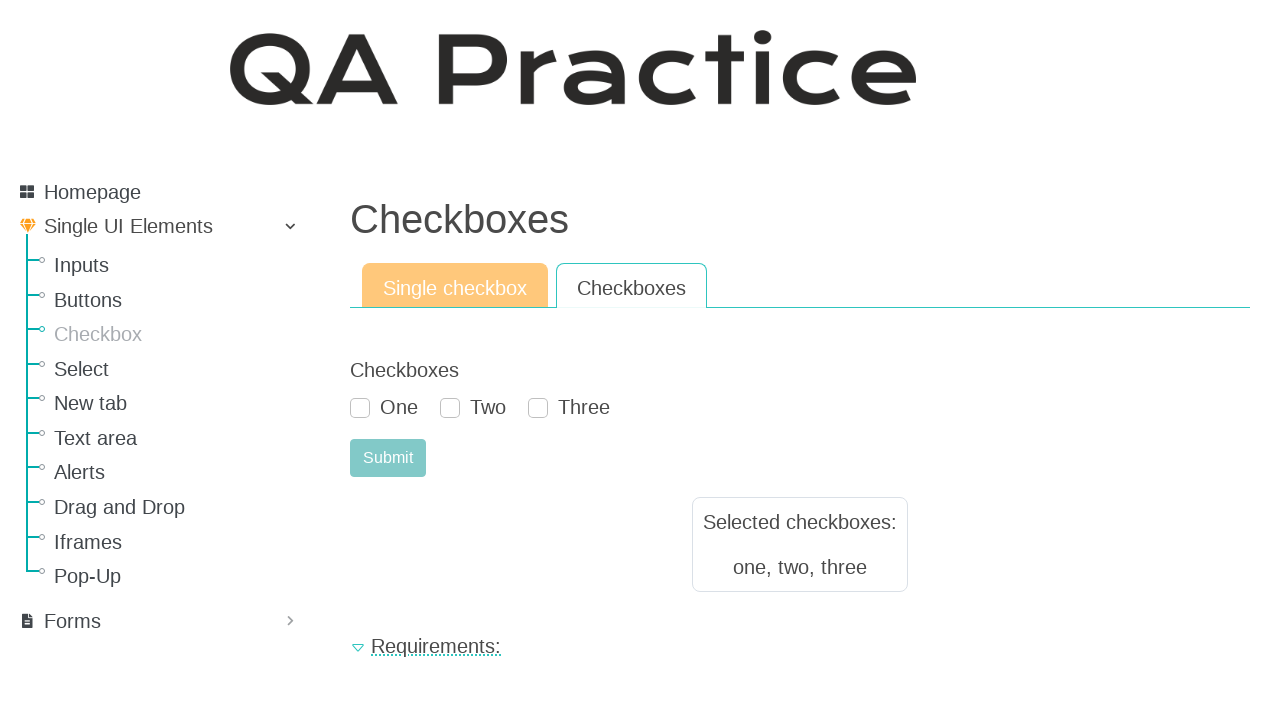

Retrieved result text from page
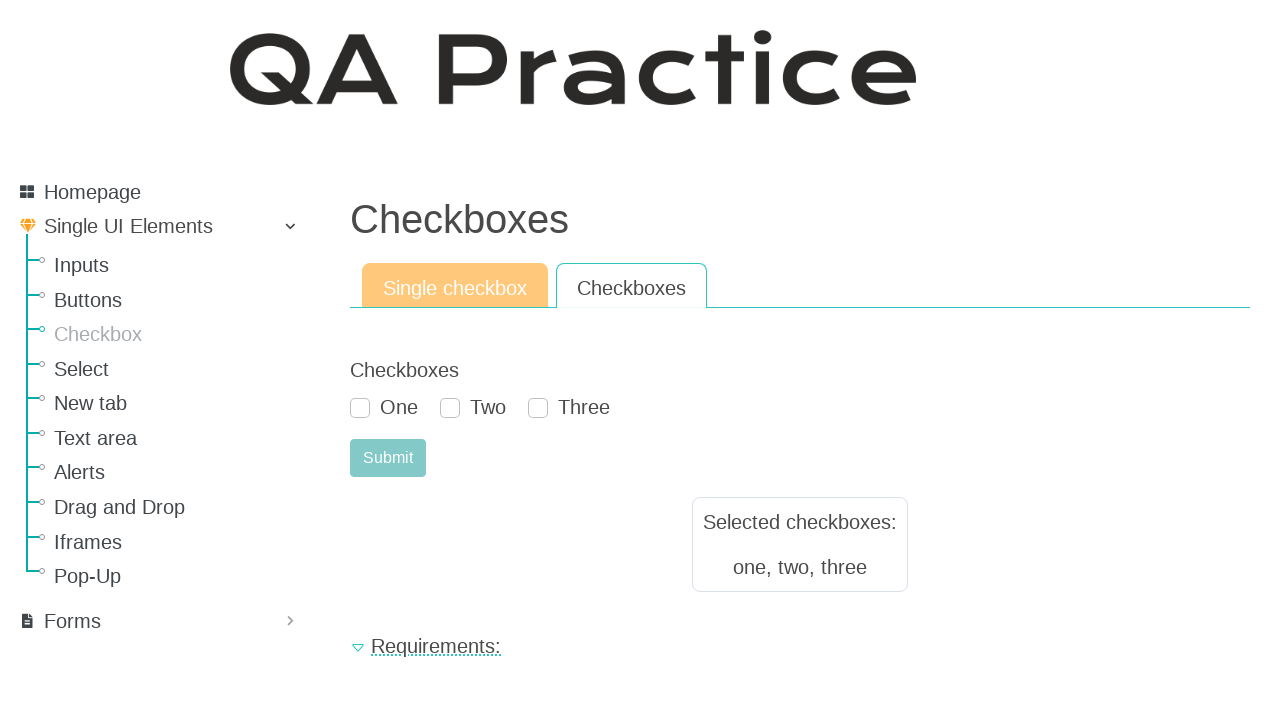

Verified result text contains expected checkbox selections (one, two, or three)
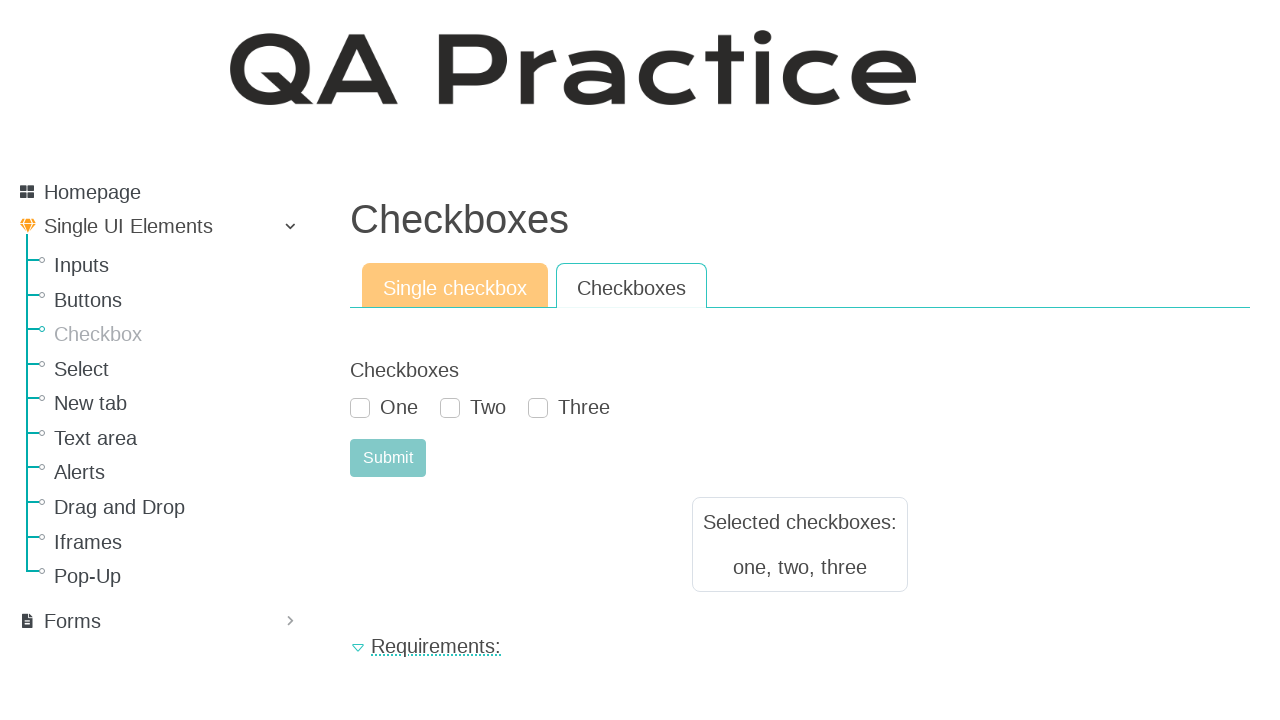

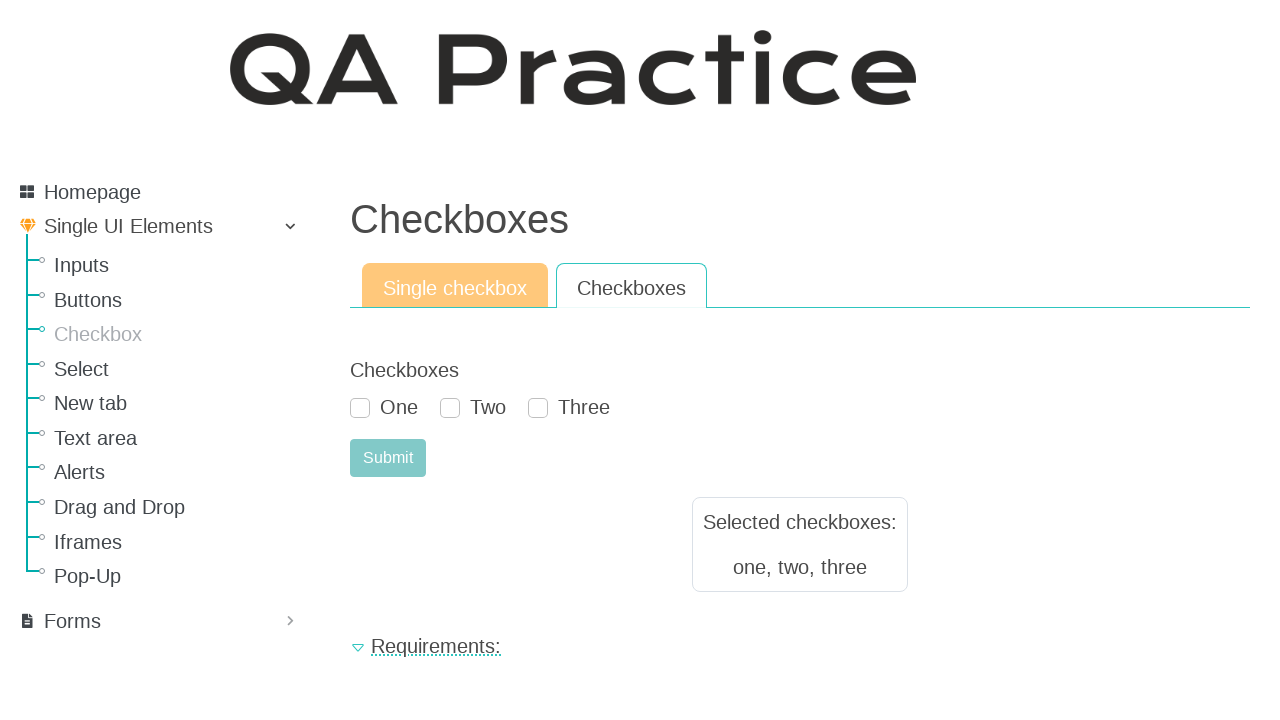